Tests browser window handling by opening new tabs and windows, then switching between them to verify their titles

Starting URL: https://demoqa.com/browser-windows

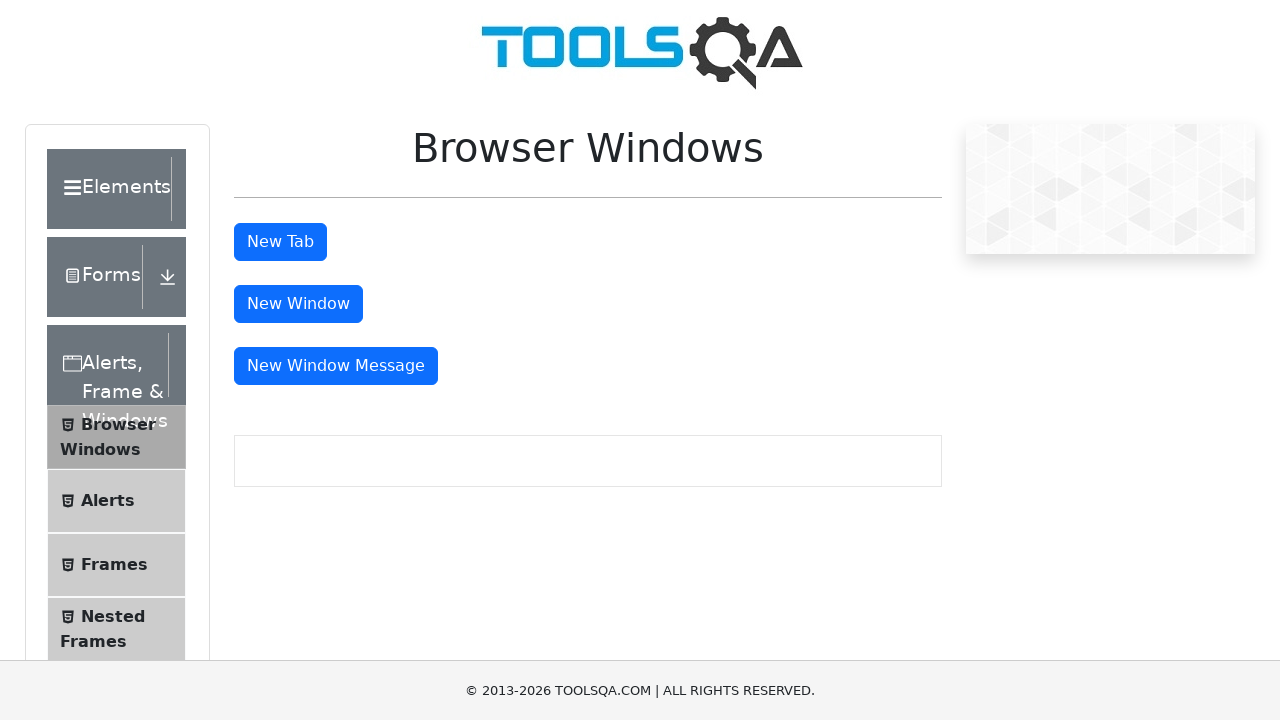

Clicked 'New Tab' button to open new tab at (280, 242) on xpath=//button[text() = 'New Tab']
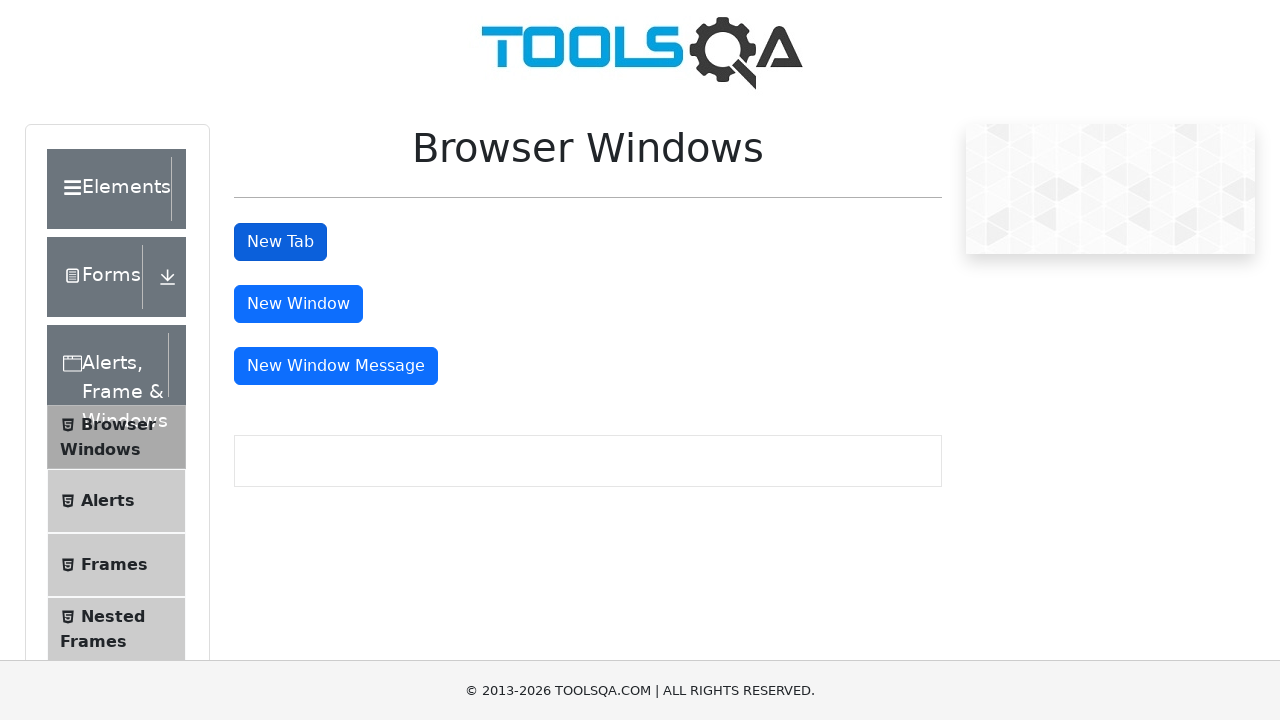

Clicked 'New Window' button to open new window at (298, 304) on xpath=//button[text() = 'New Window']
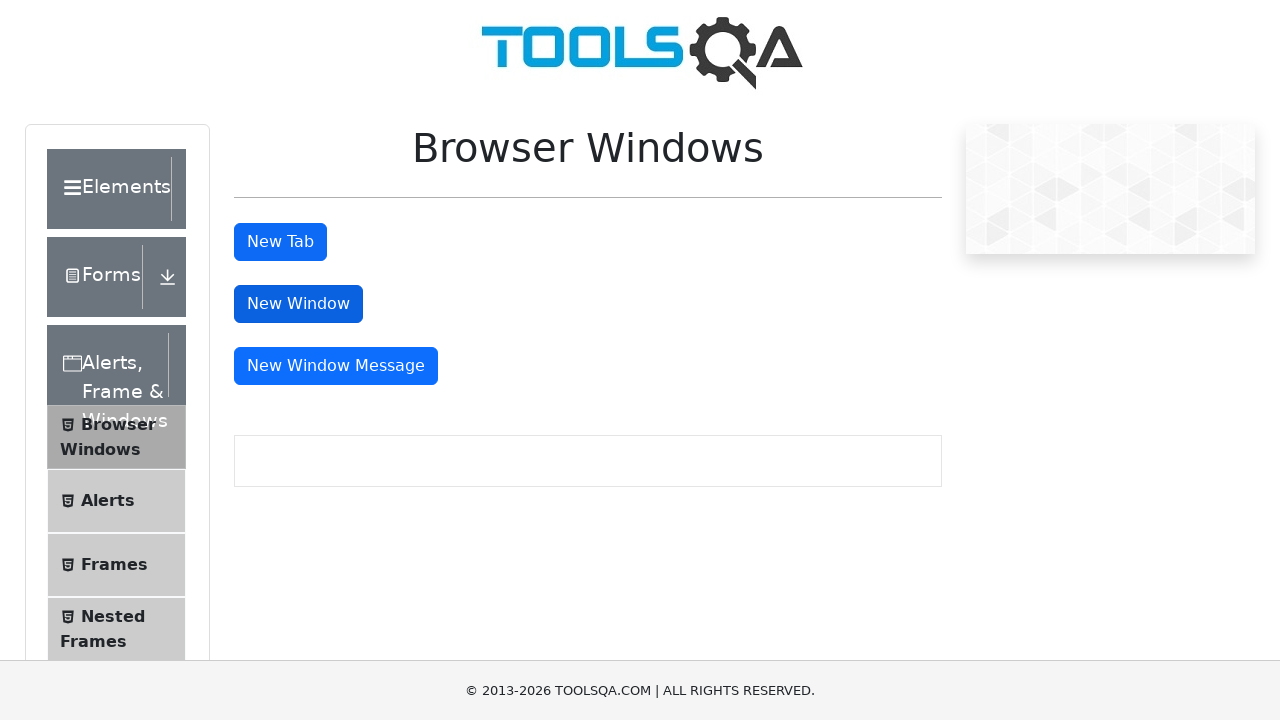

Clicked 'New Window Message' button to open new window with message at (336, 366) on xpath=//button[text() = 'New Window Message']
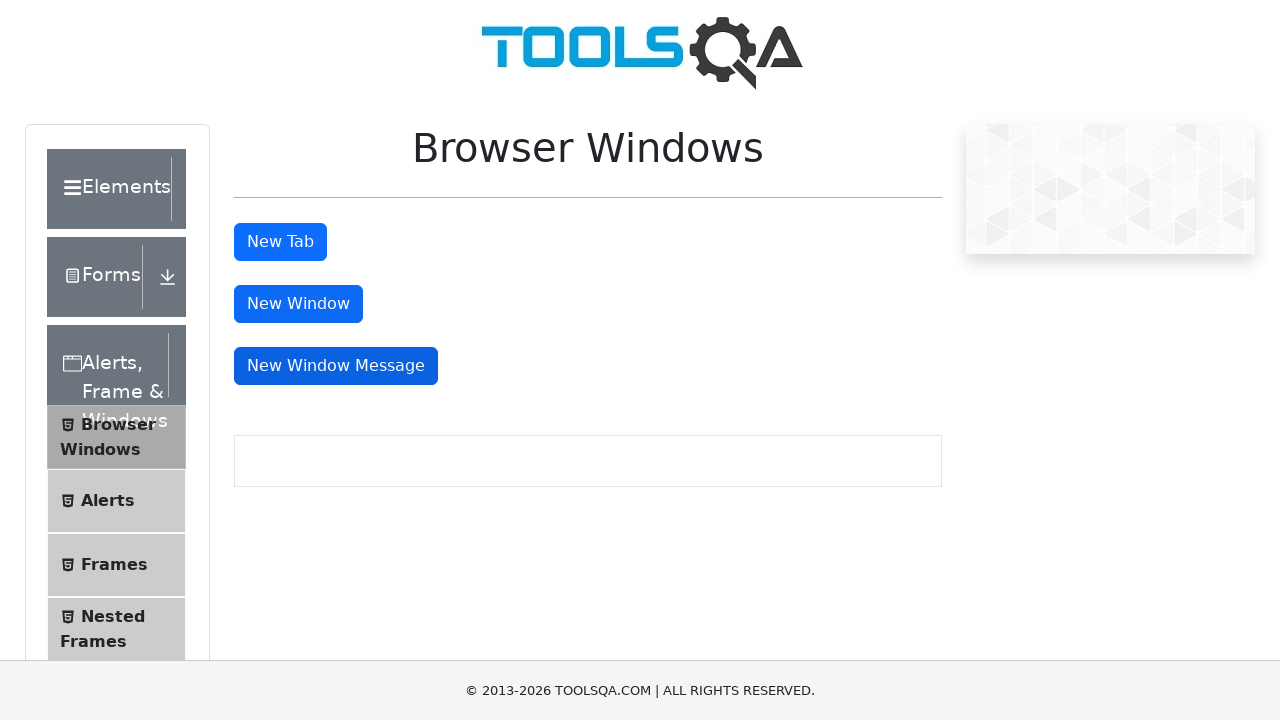

Retrieved all open pages from browser context
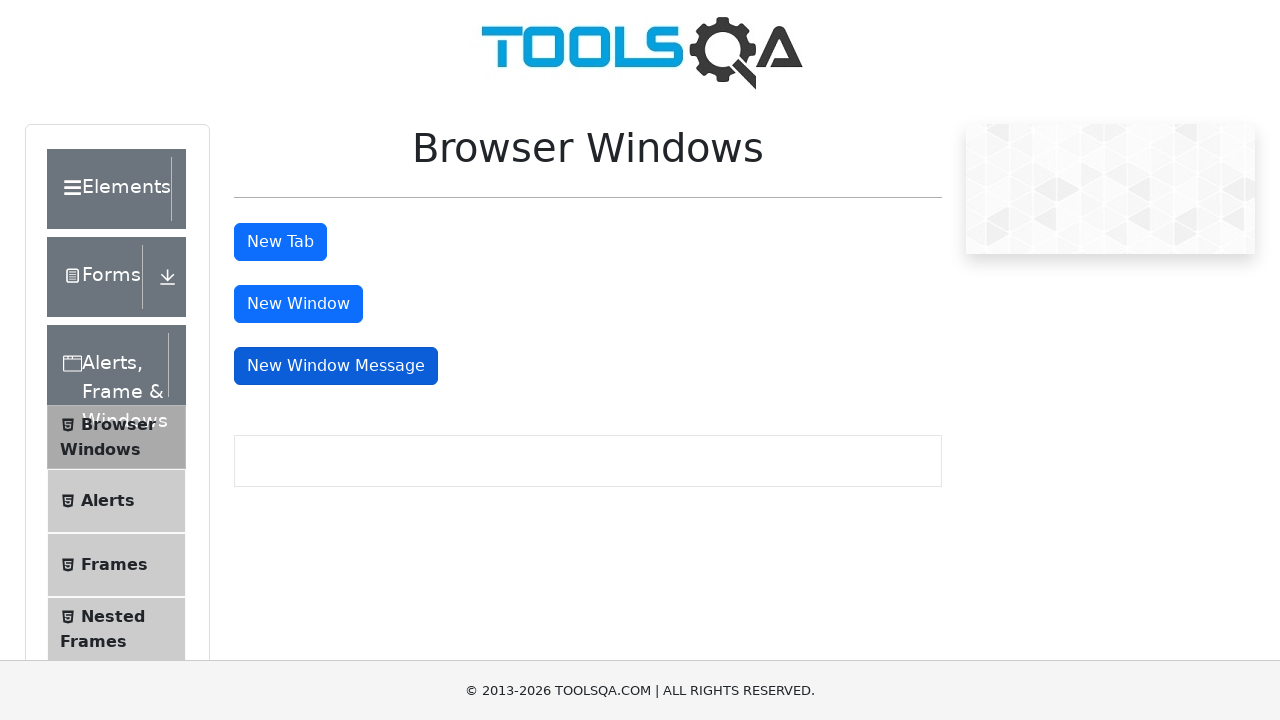

Retrieved title from page: demosite
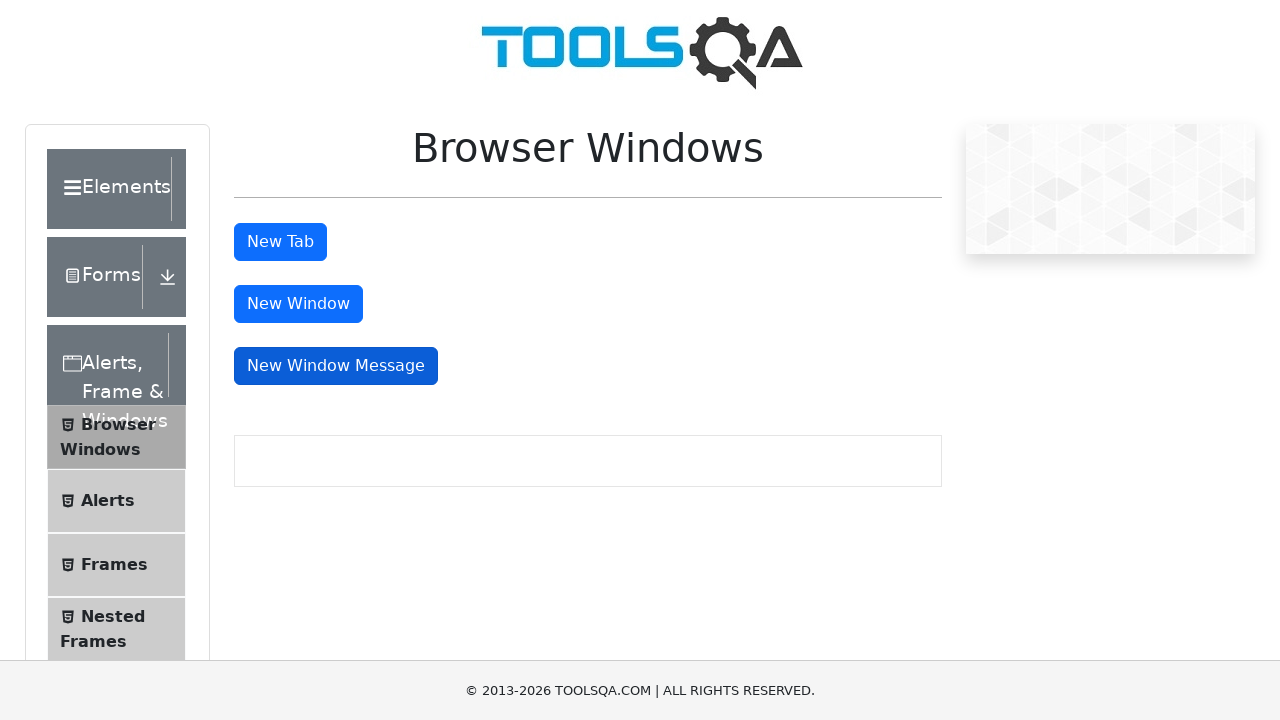

Retrieved title from page: 
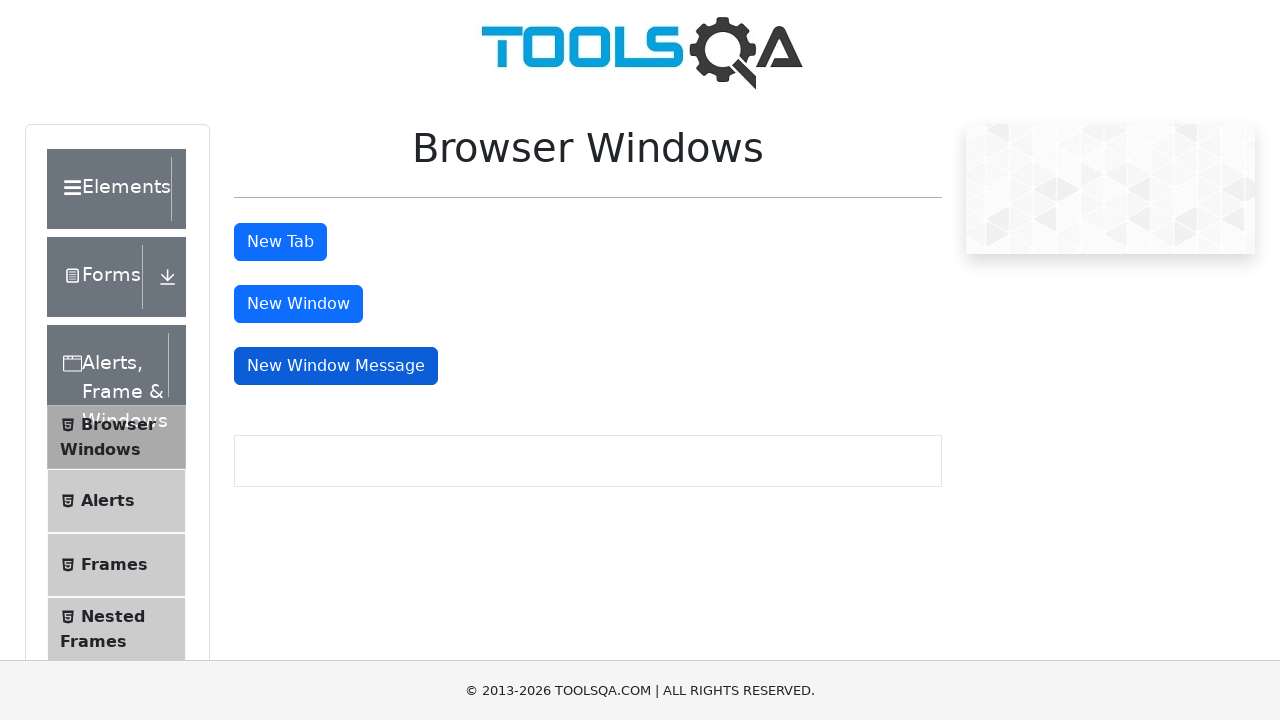

Retrieved title from page: 
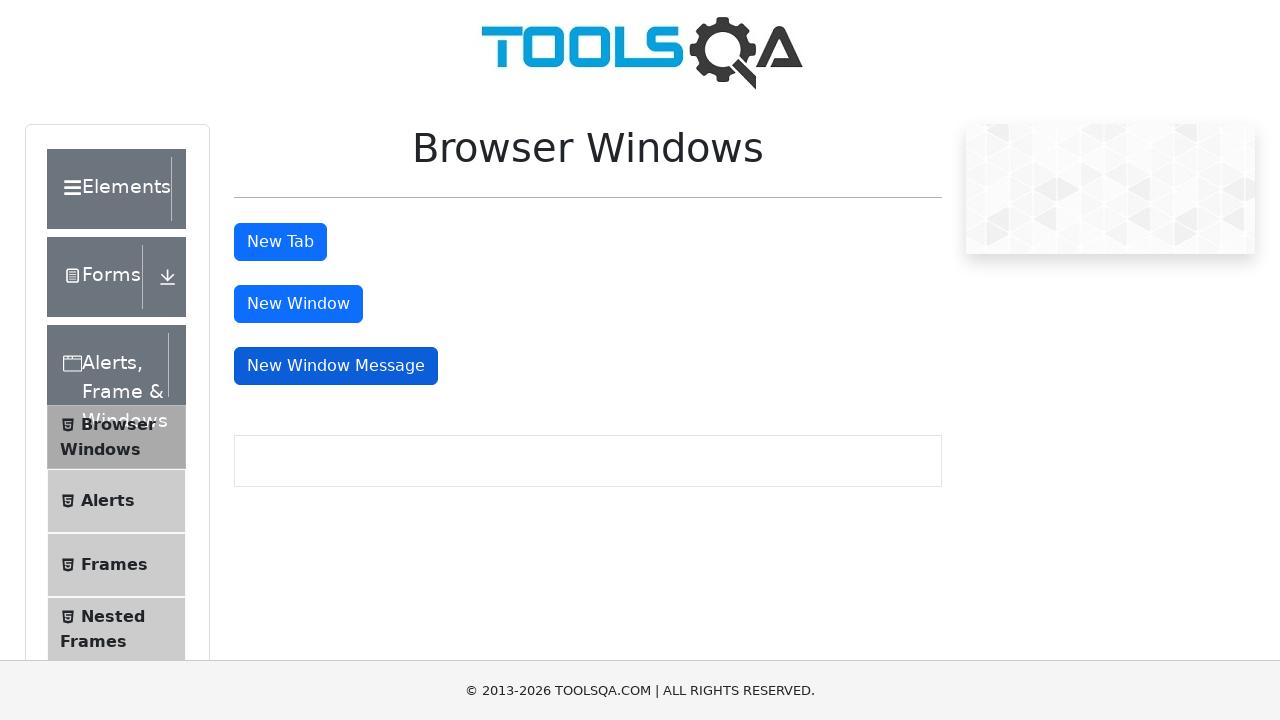

Retrieved title from page: 
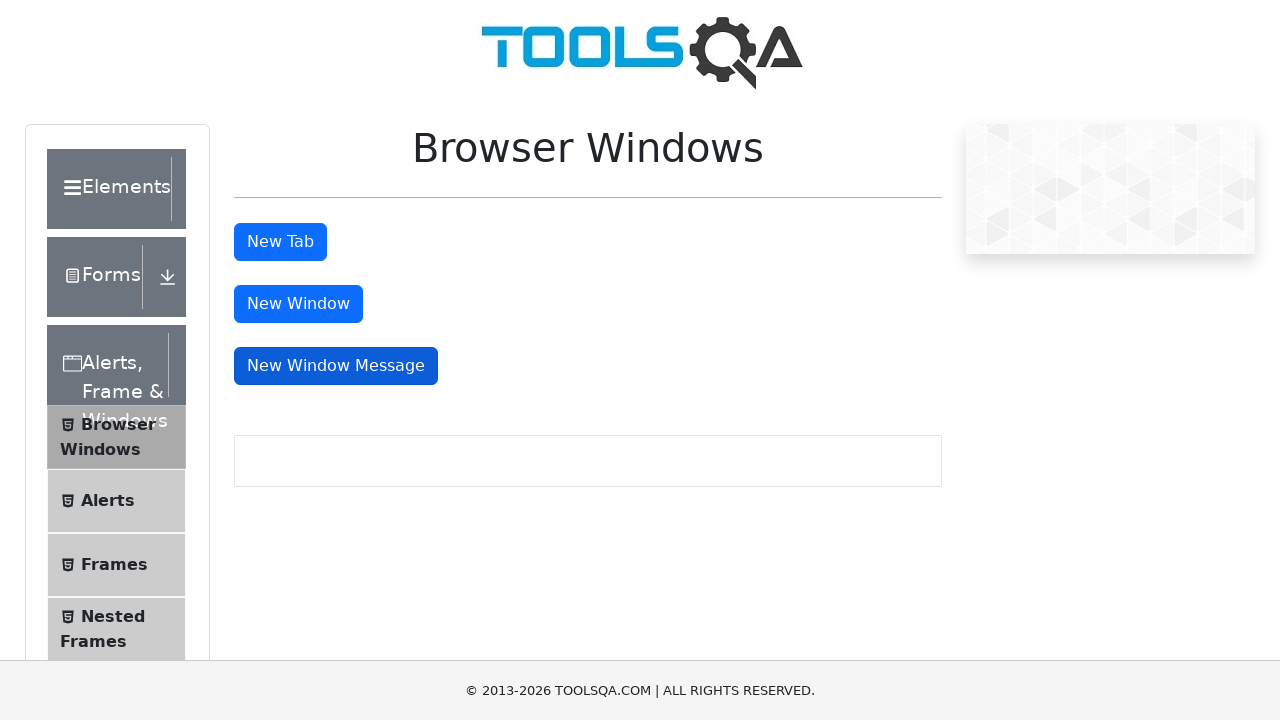

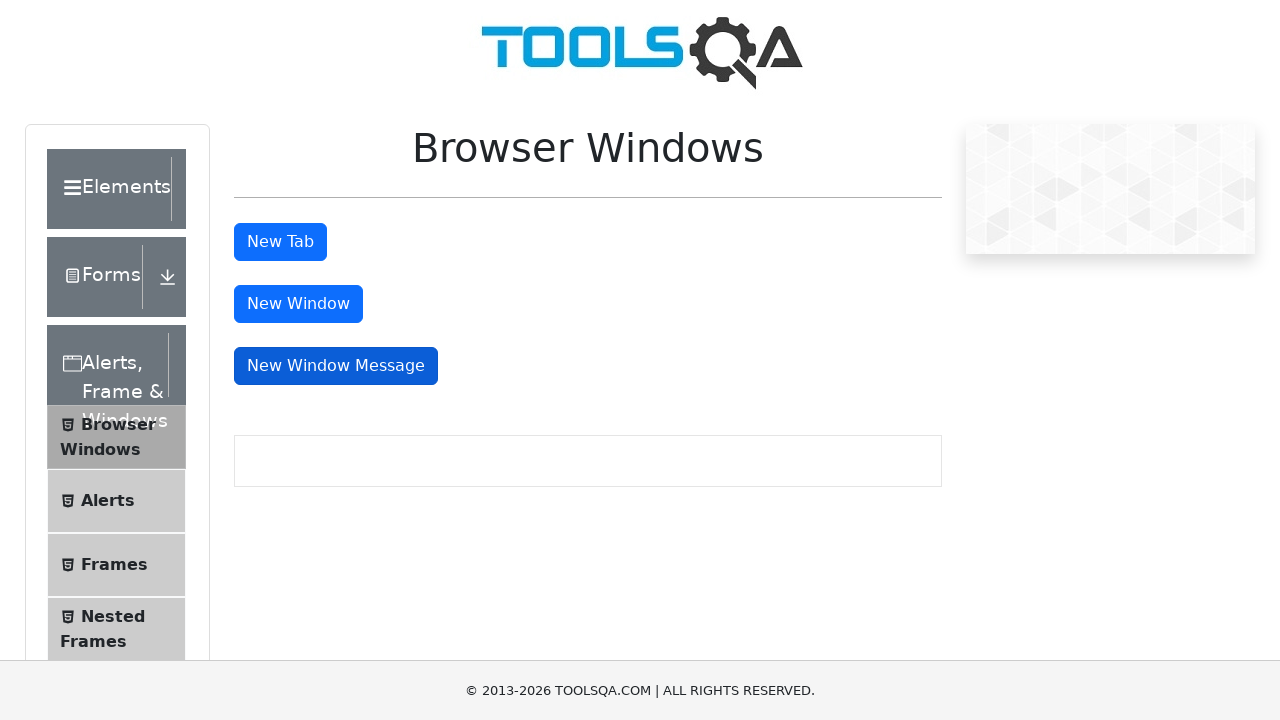